Tests add/remove elements functionality by clicking Add Element button multiple times and then removing elements with Delete buttons

Starting URL: https://the-internet.herokuapp.com/add_remove_elements/

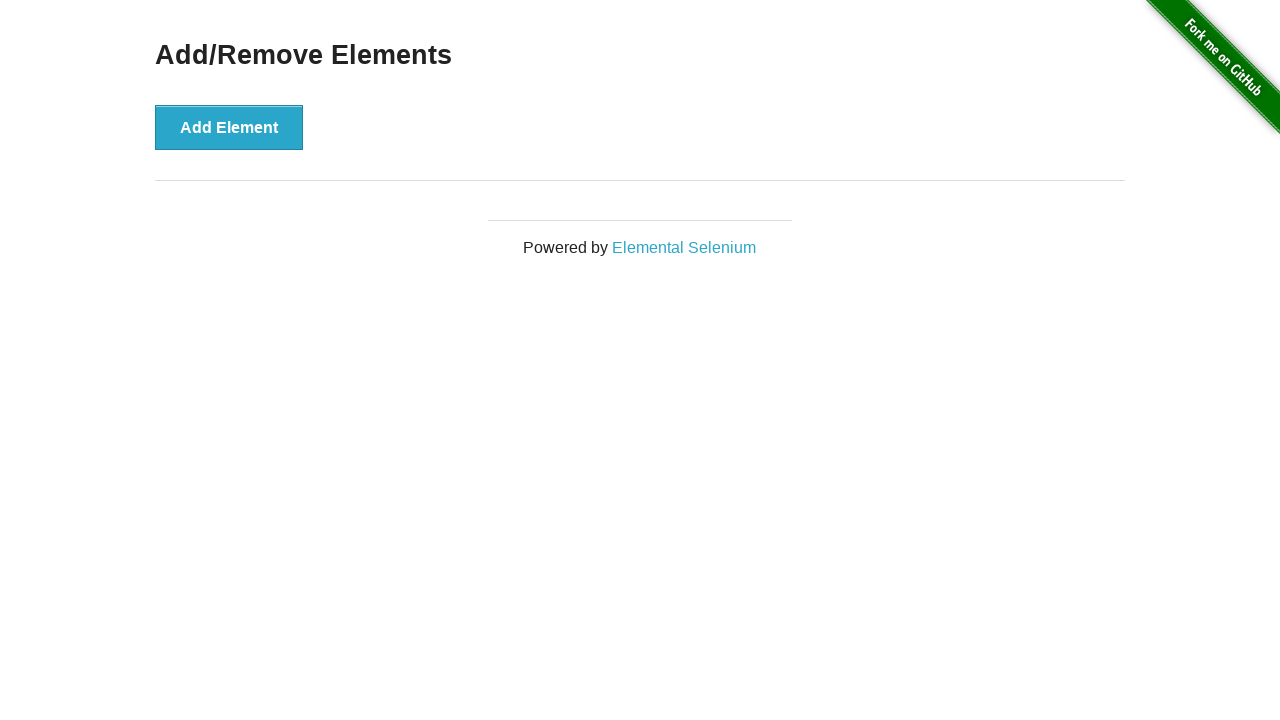

Verified initial state - no delete buttons present
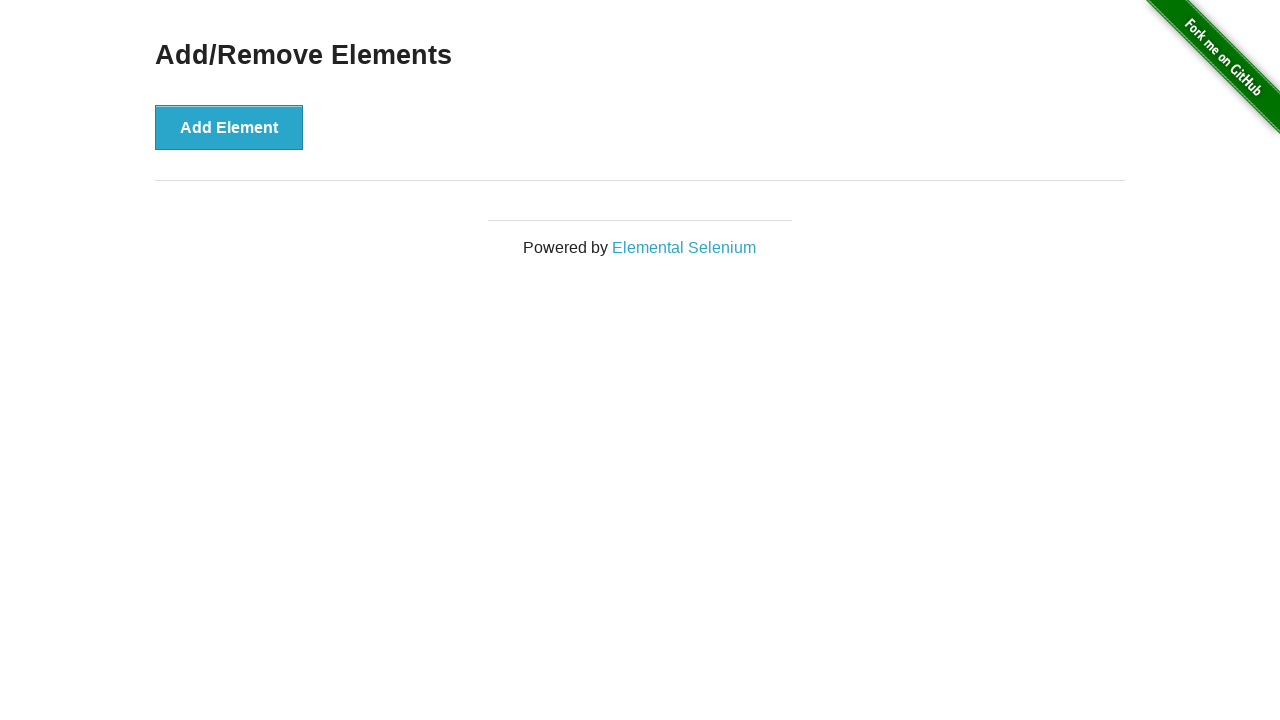

Clicked Add Element button to add first element at (229, 127) on xpath=//button[text()='Add Element']
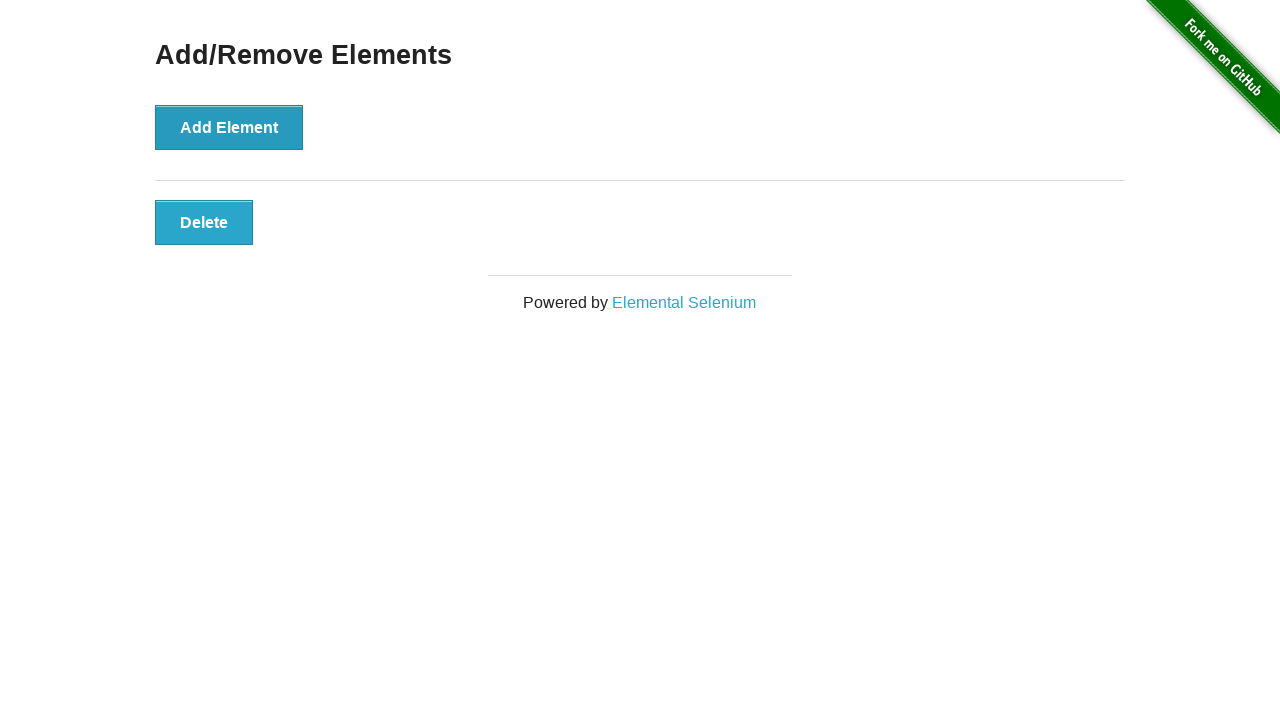

Verified one delete button appears after adding first element
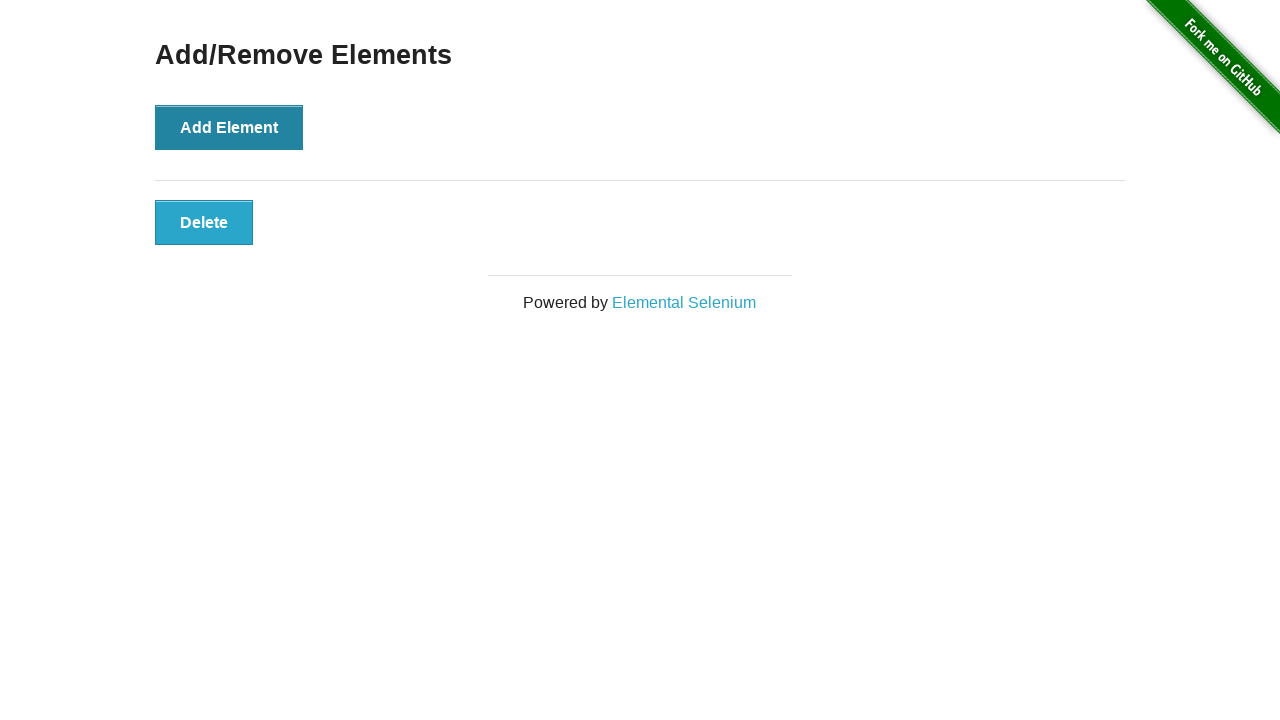

Clicked Add Element button to add second element at (229, 127) on xpath=//button[text()='Add Element']
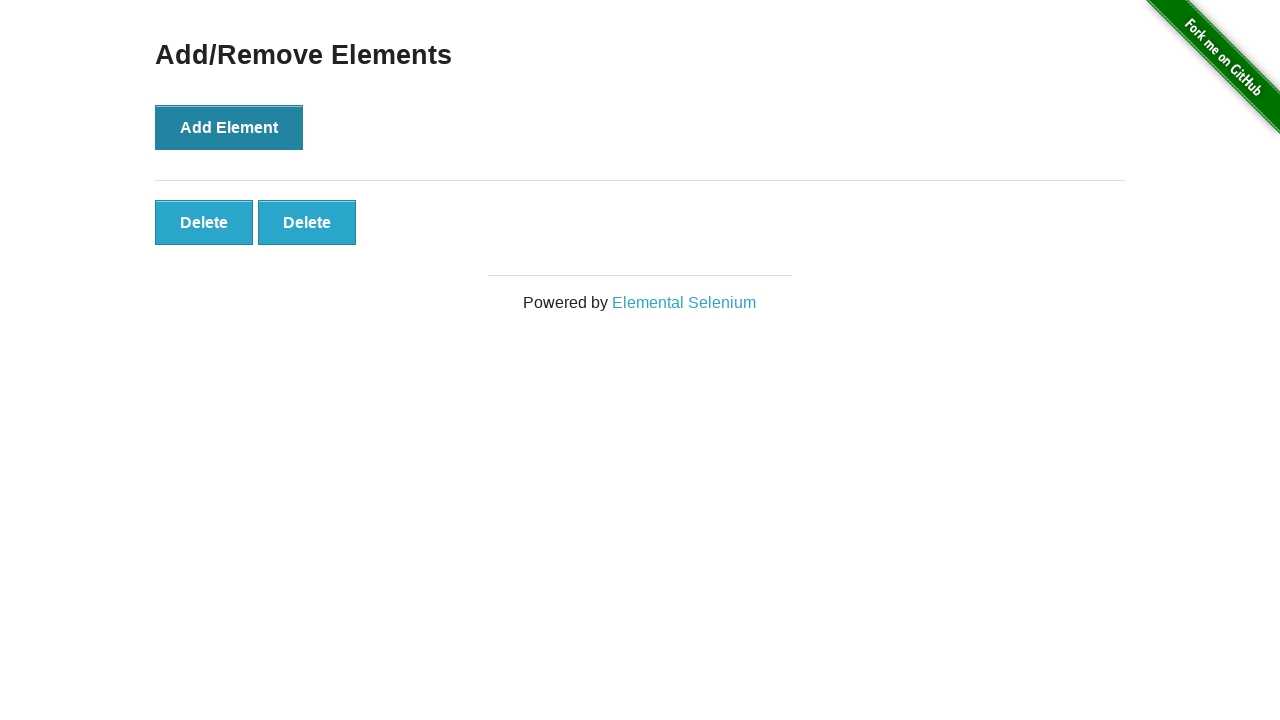

Verified two delete buttons appear after adding second element
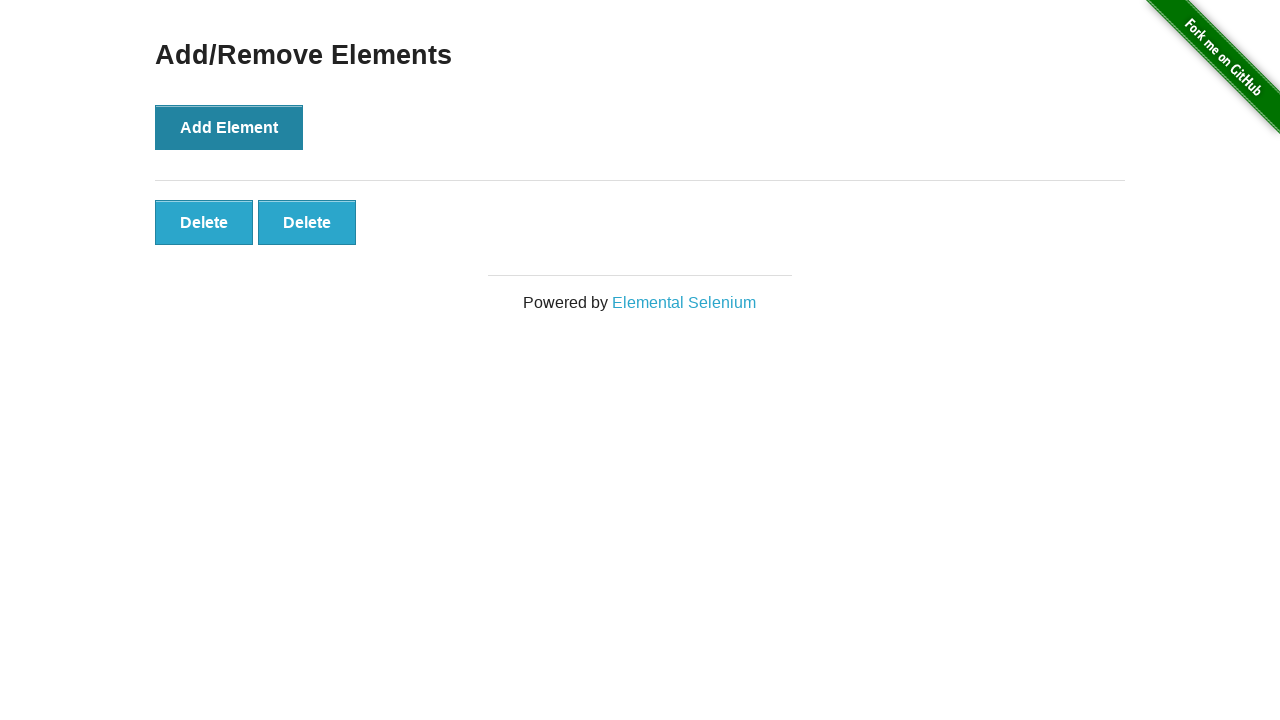

Clicked first delete button to remove element at (204, 222) on xpath=//button[text()='Delete']
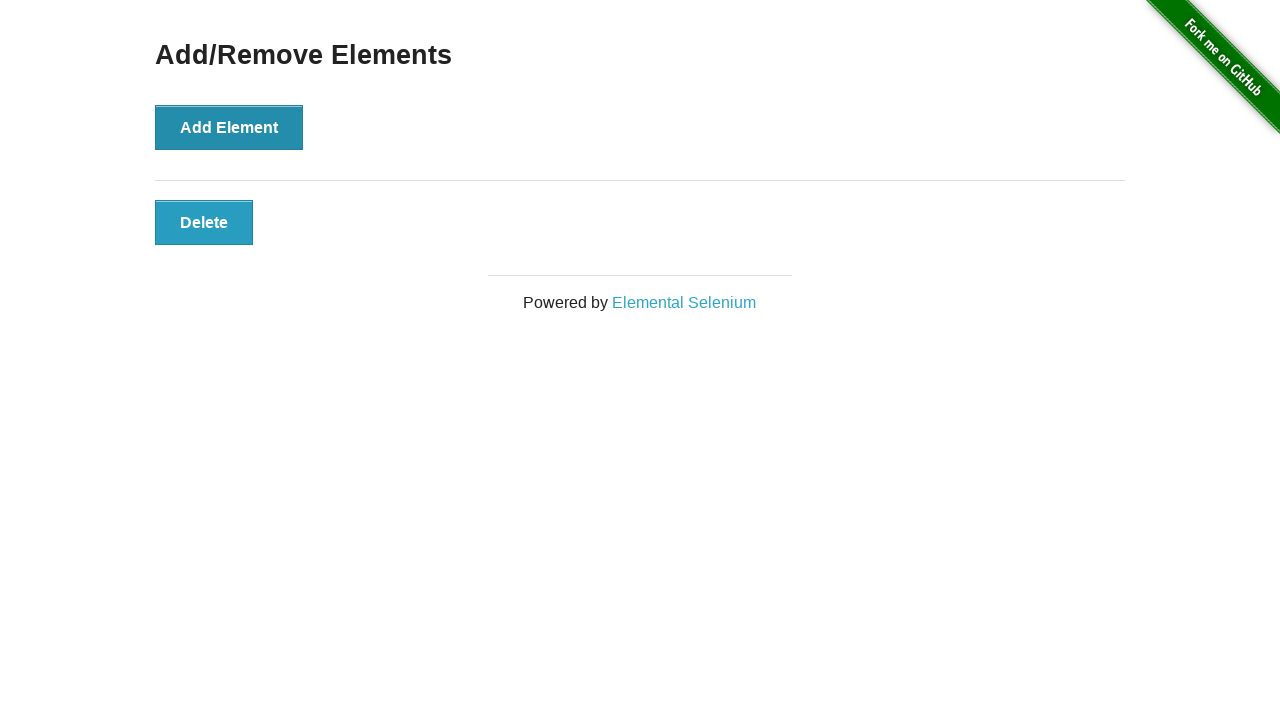

Verified only one delete button remains after deleting first element
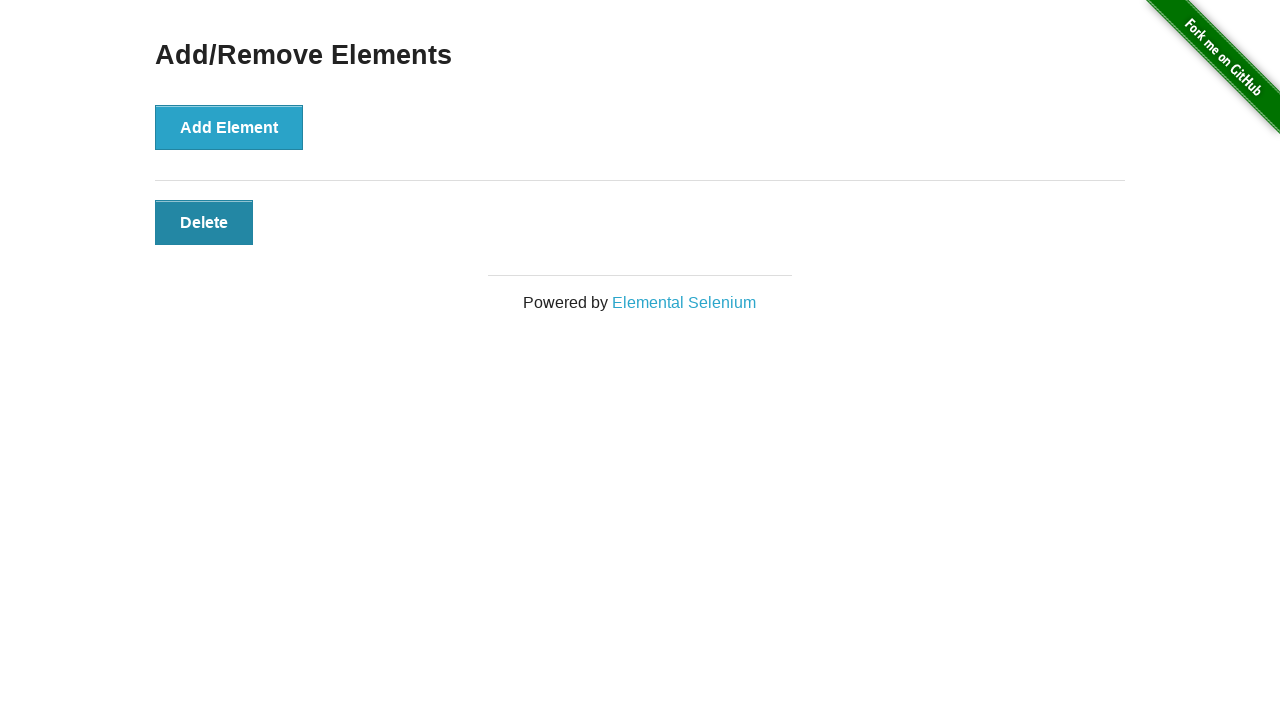

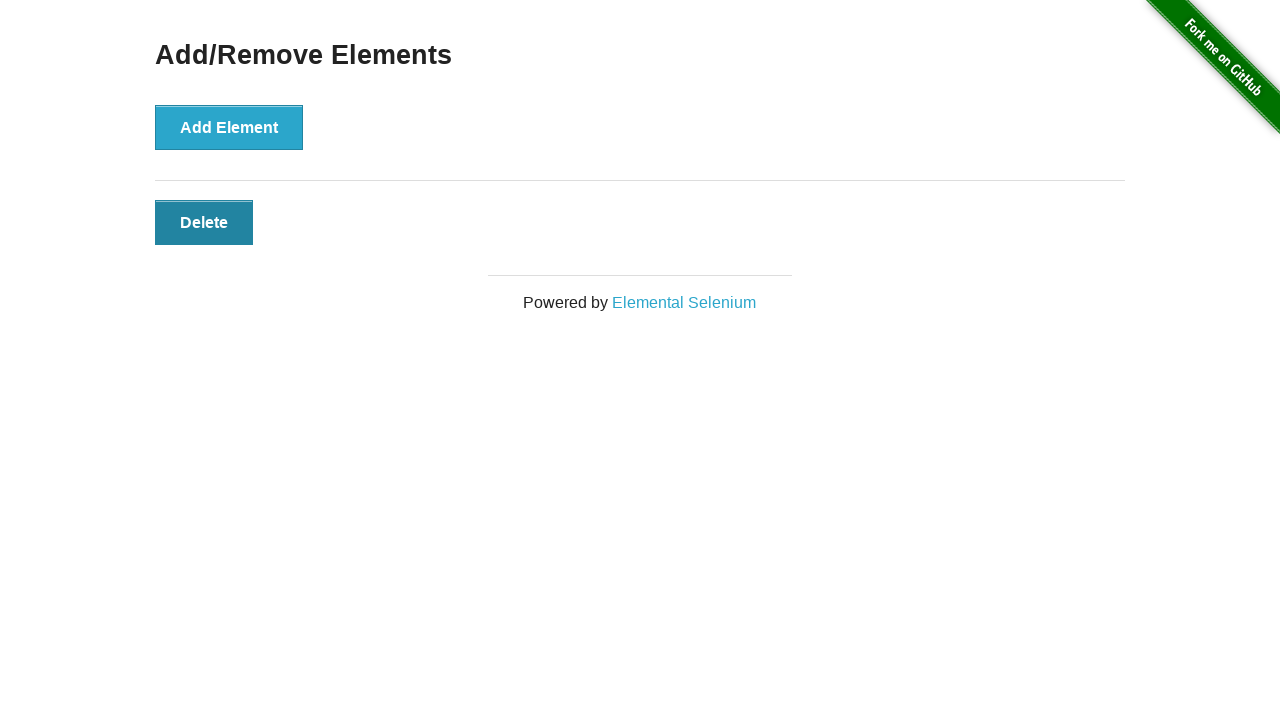